Navigates to nopCommerce homepage, maximizes the browser window, and verifies the page title matches the expected value for an eCommerce platform.

Starting URL: https://www.nopcommerce.com/en

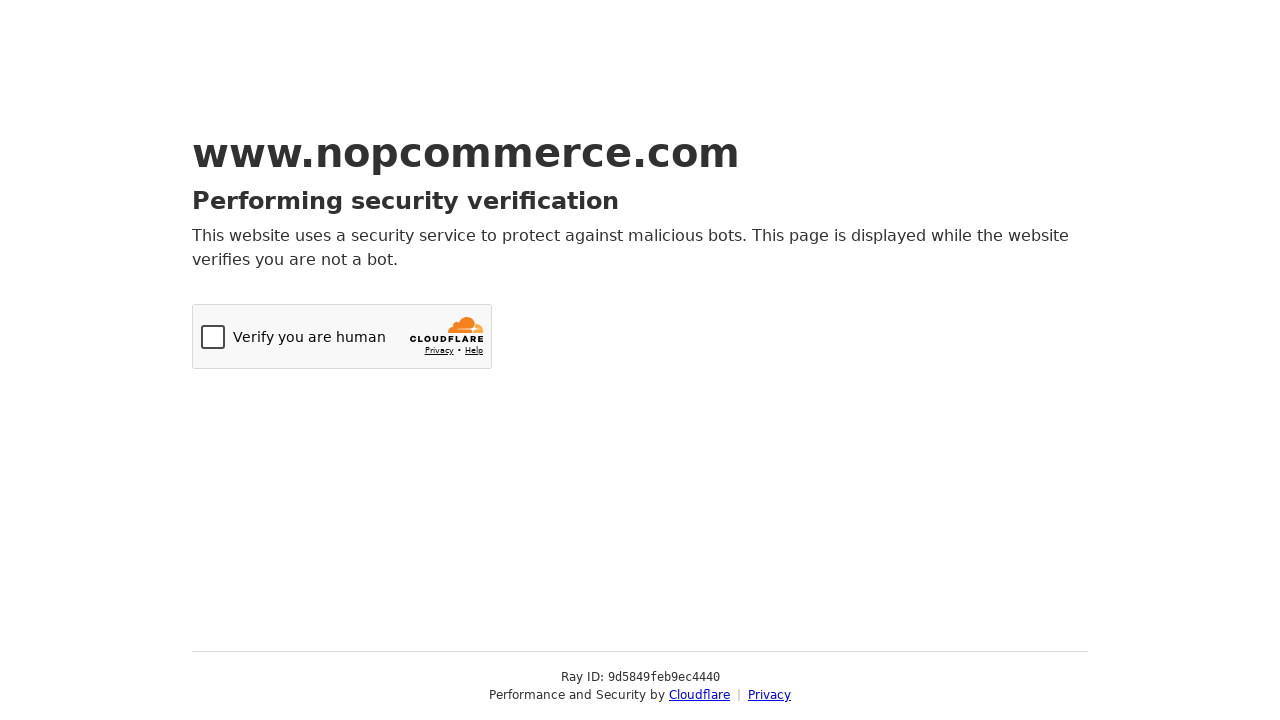

Navigated to nopCommerce homepage
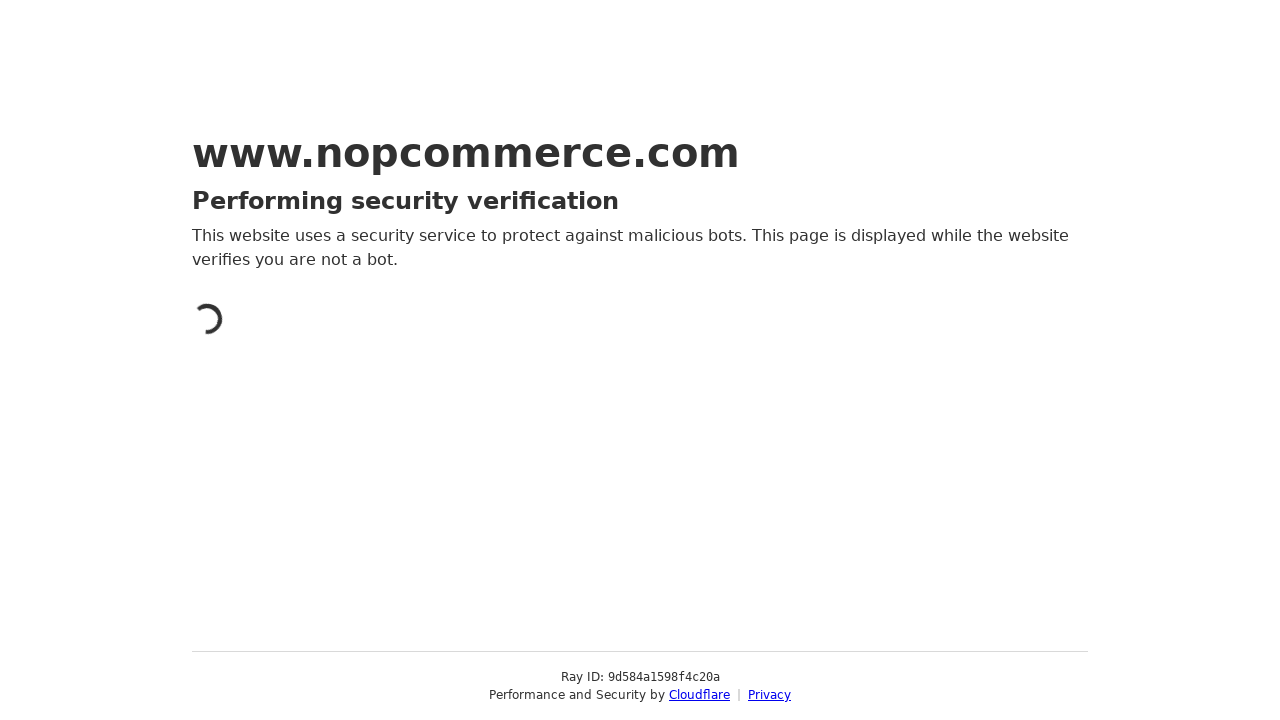

Maximized browser window to 1920x1080
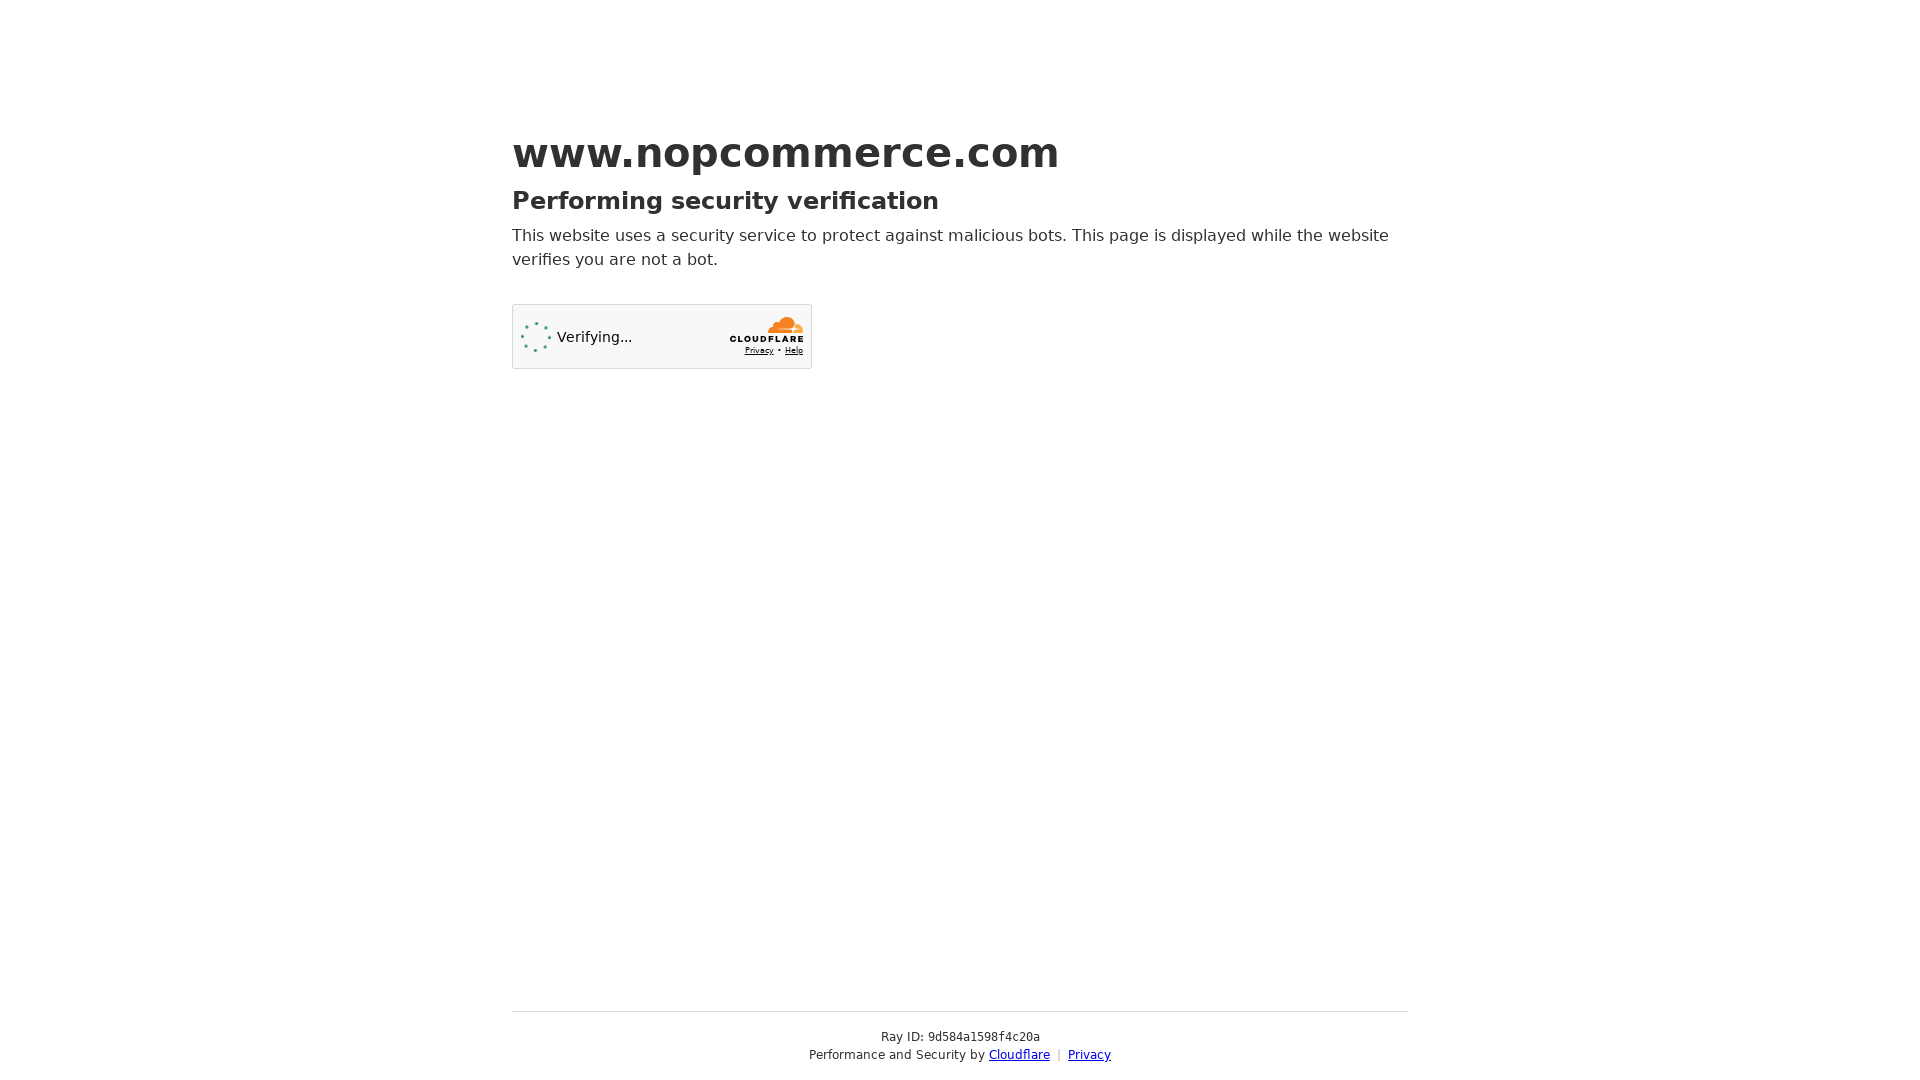

Retrieved current URL: https://www.nopcommerce.com/en
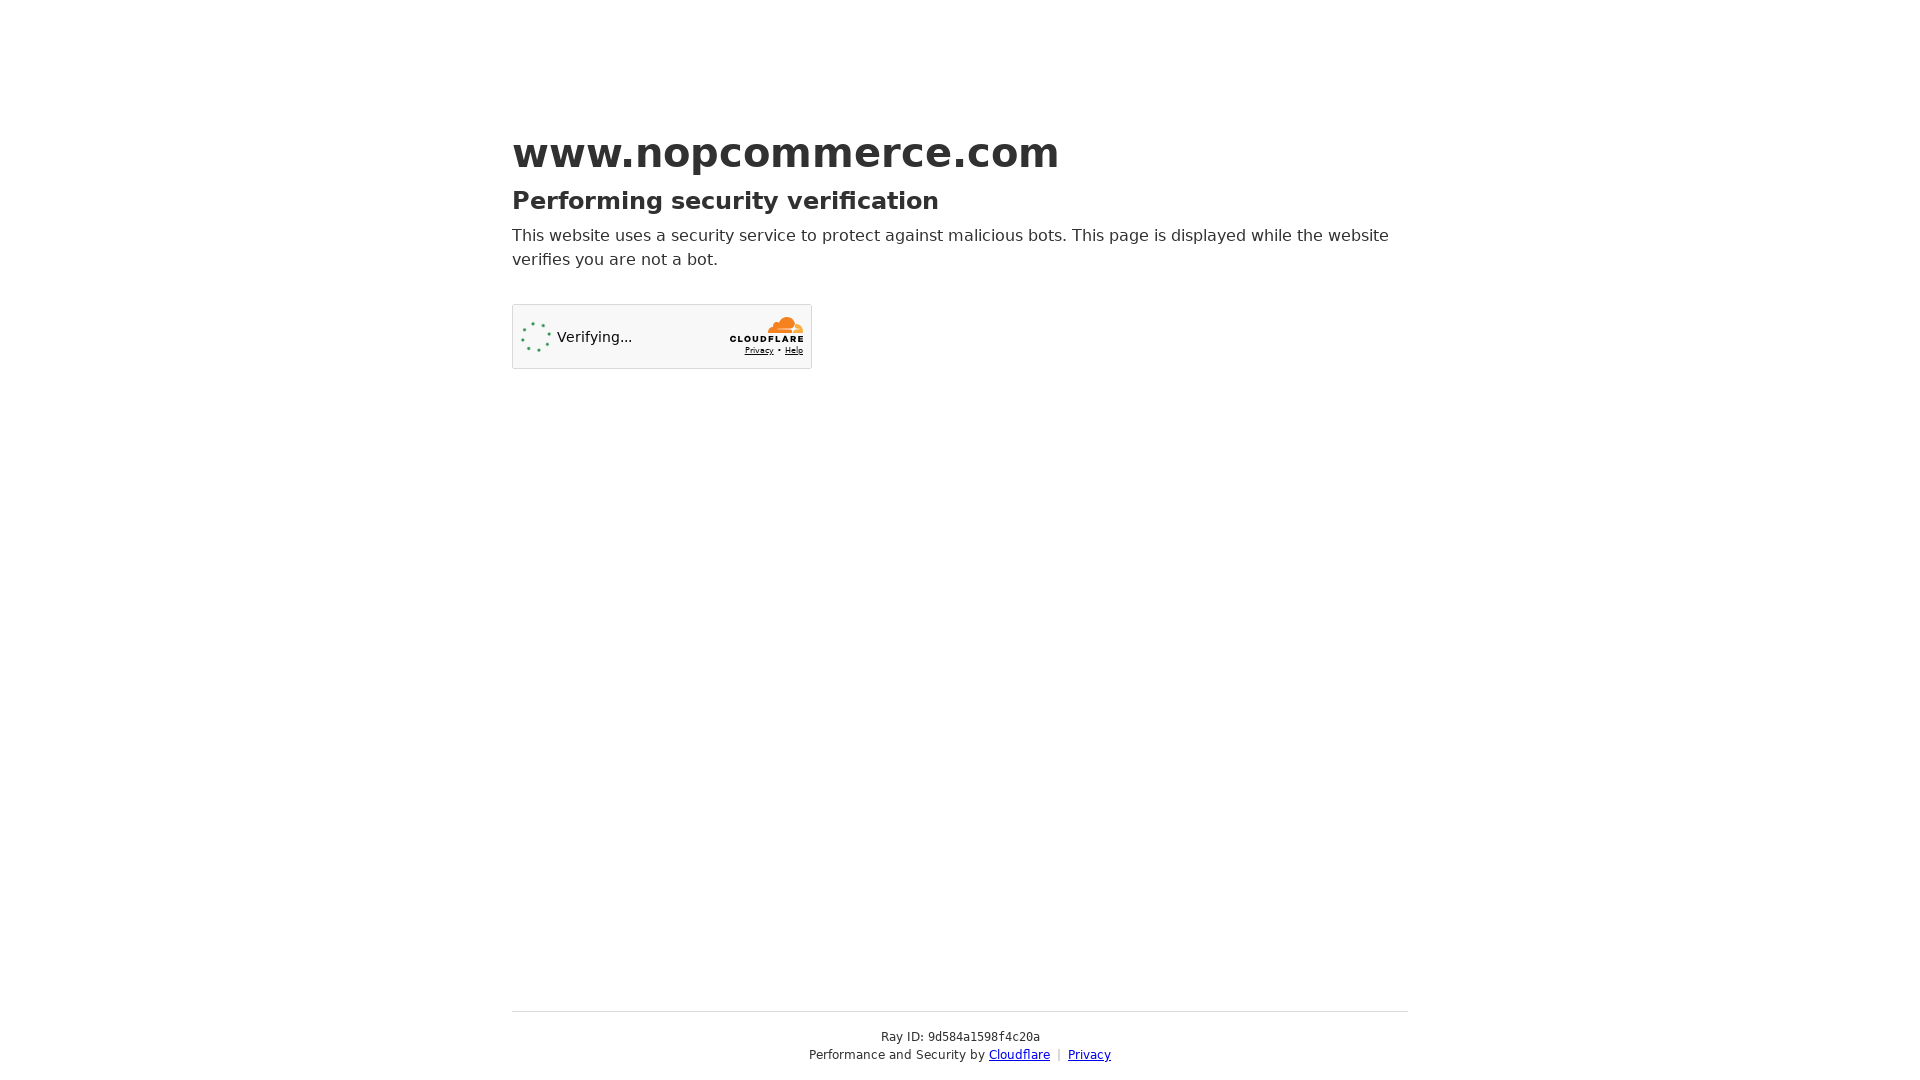

Retrieved page title: Just a moment...
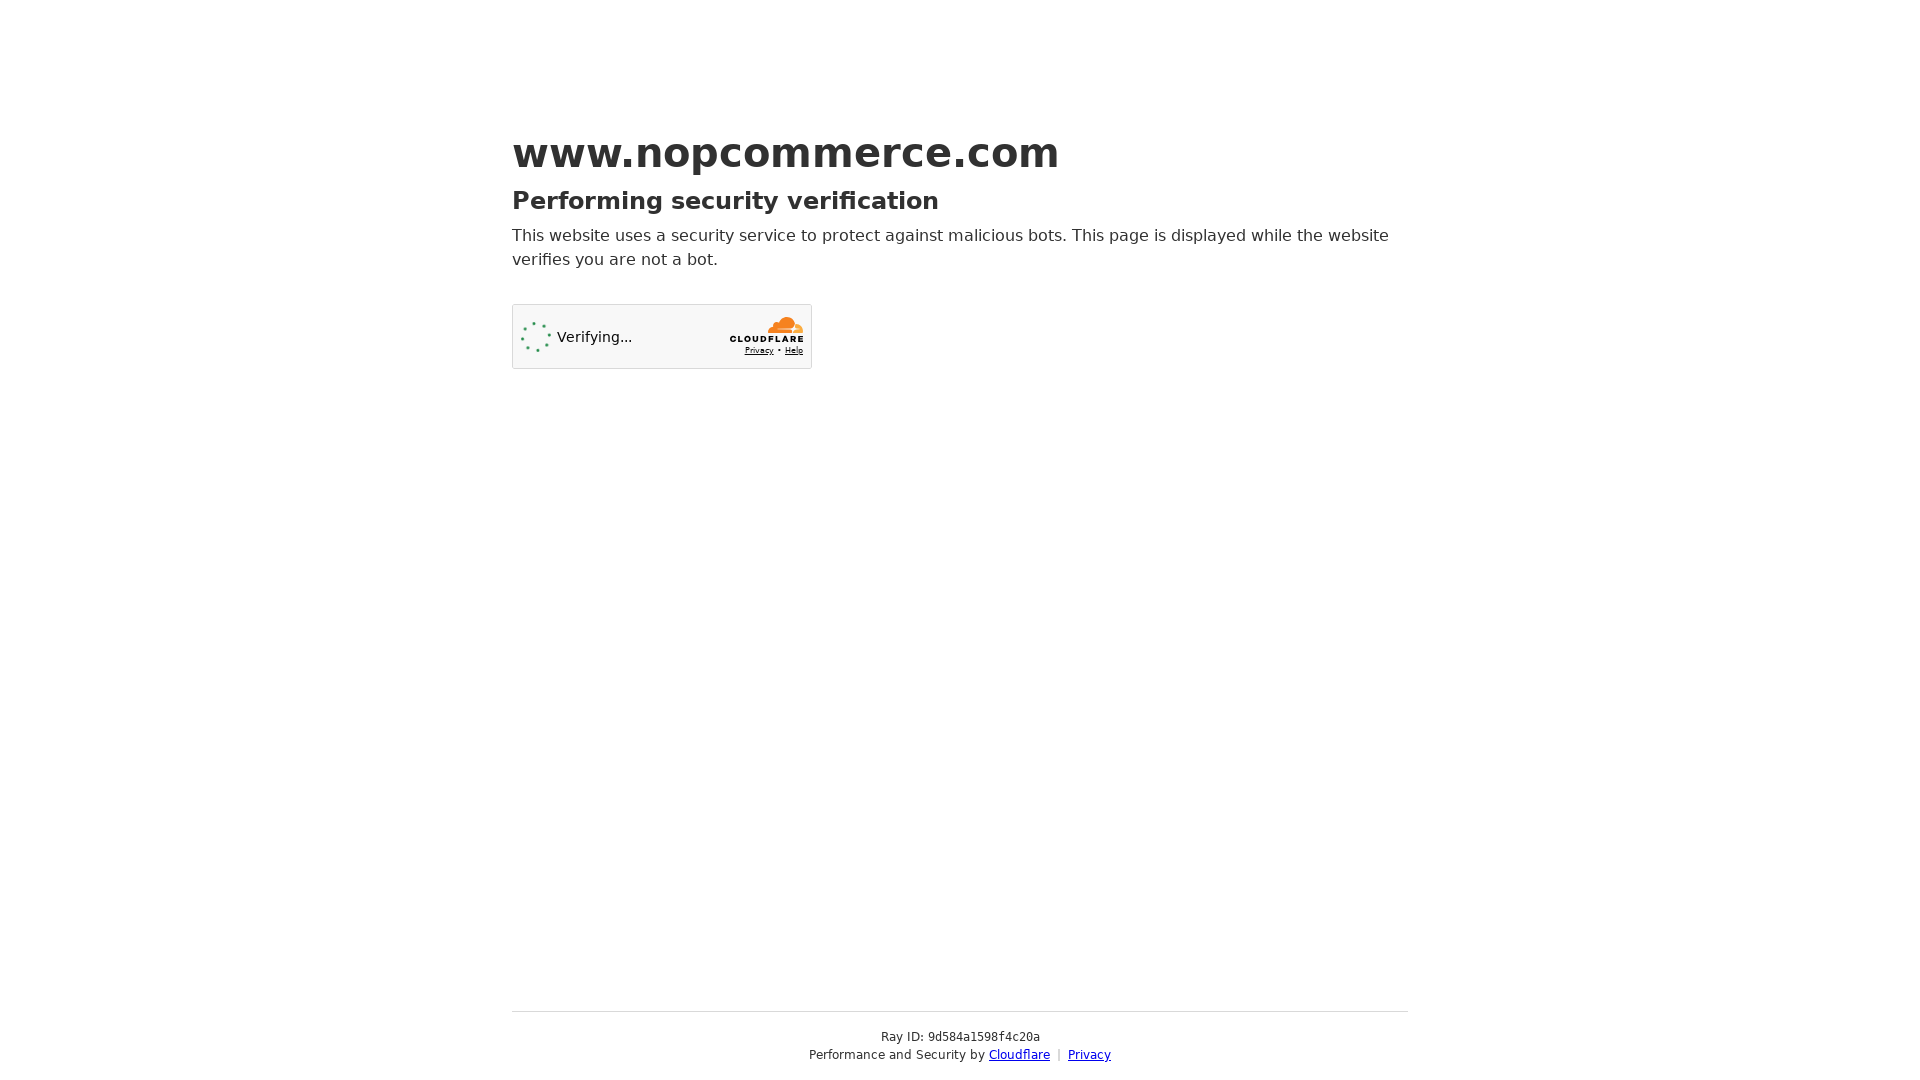

Page title mismatch - Expected: 'Free and open-source eCommerce platform.', Got: 'Just a moment...'
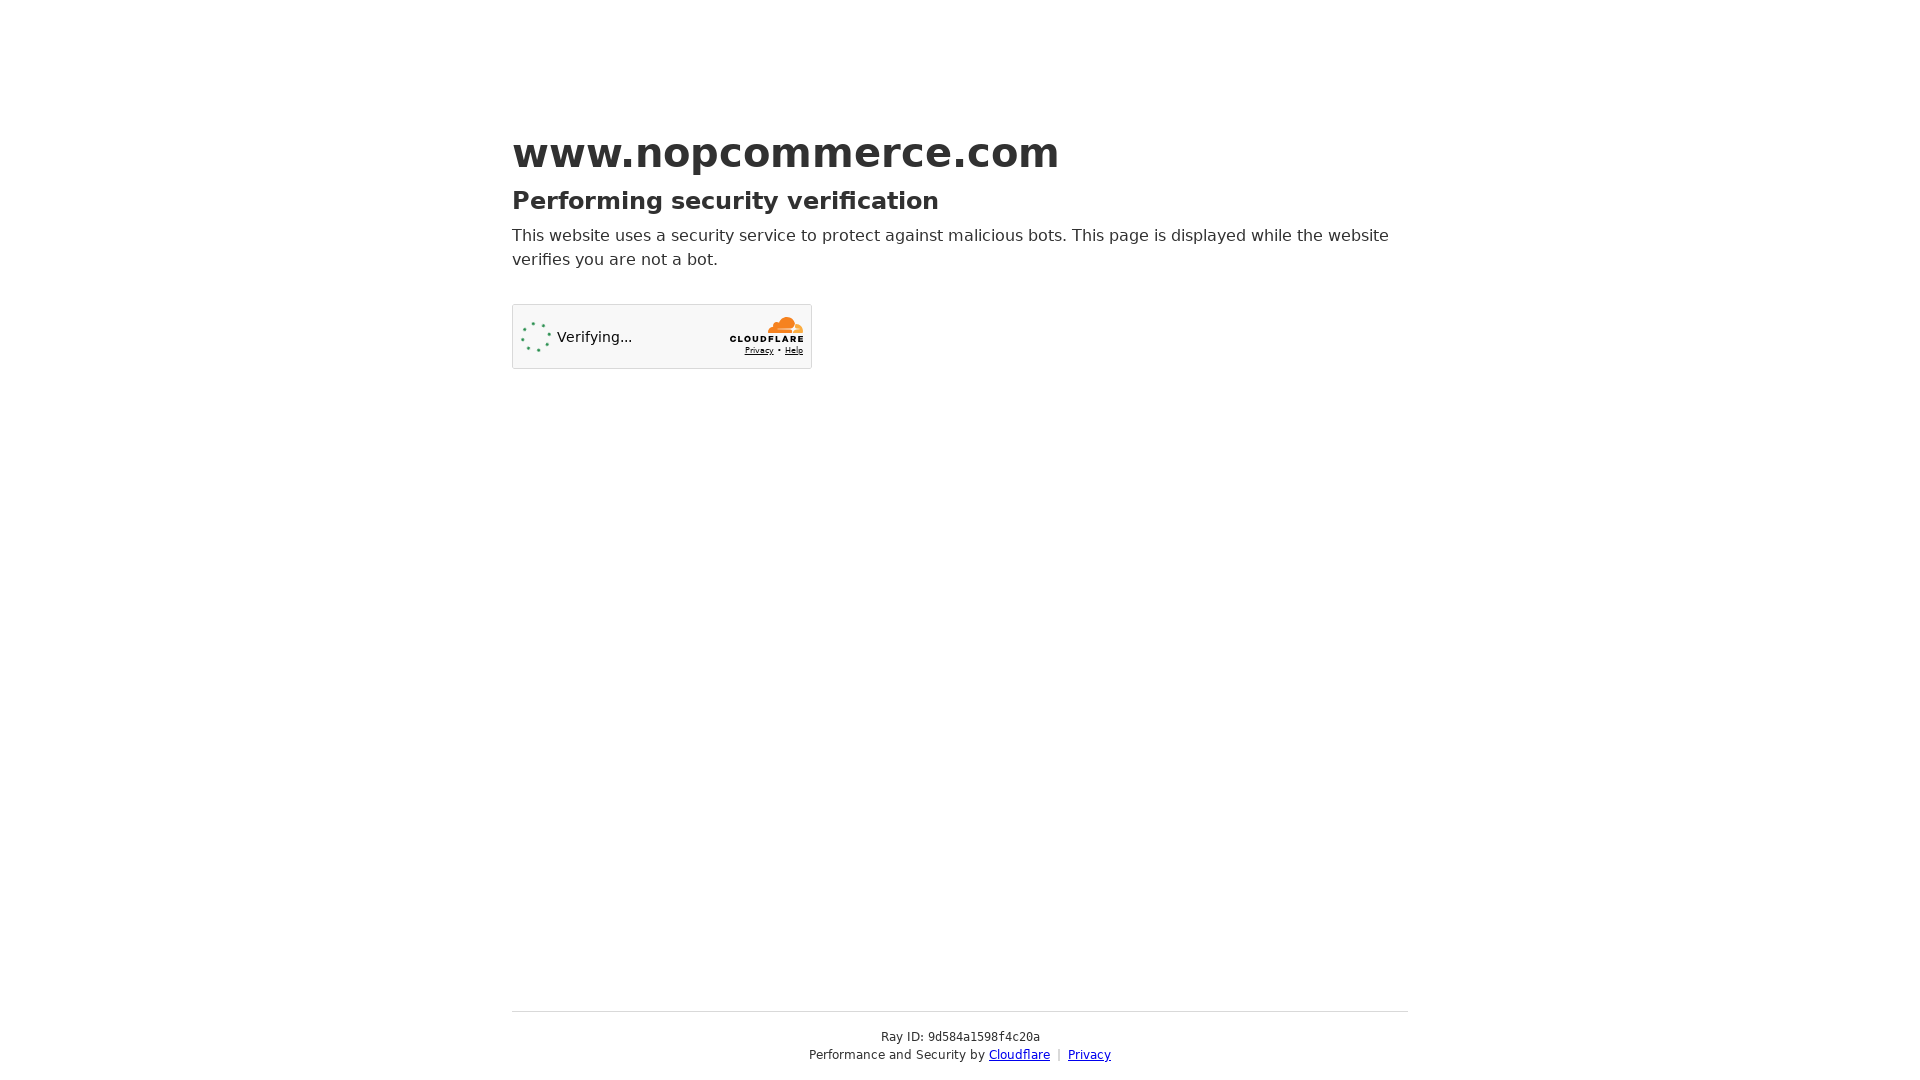

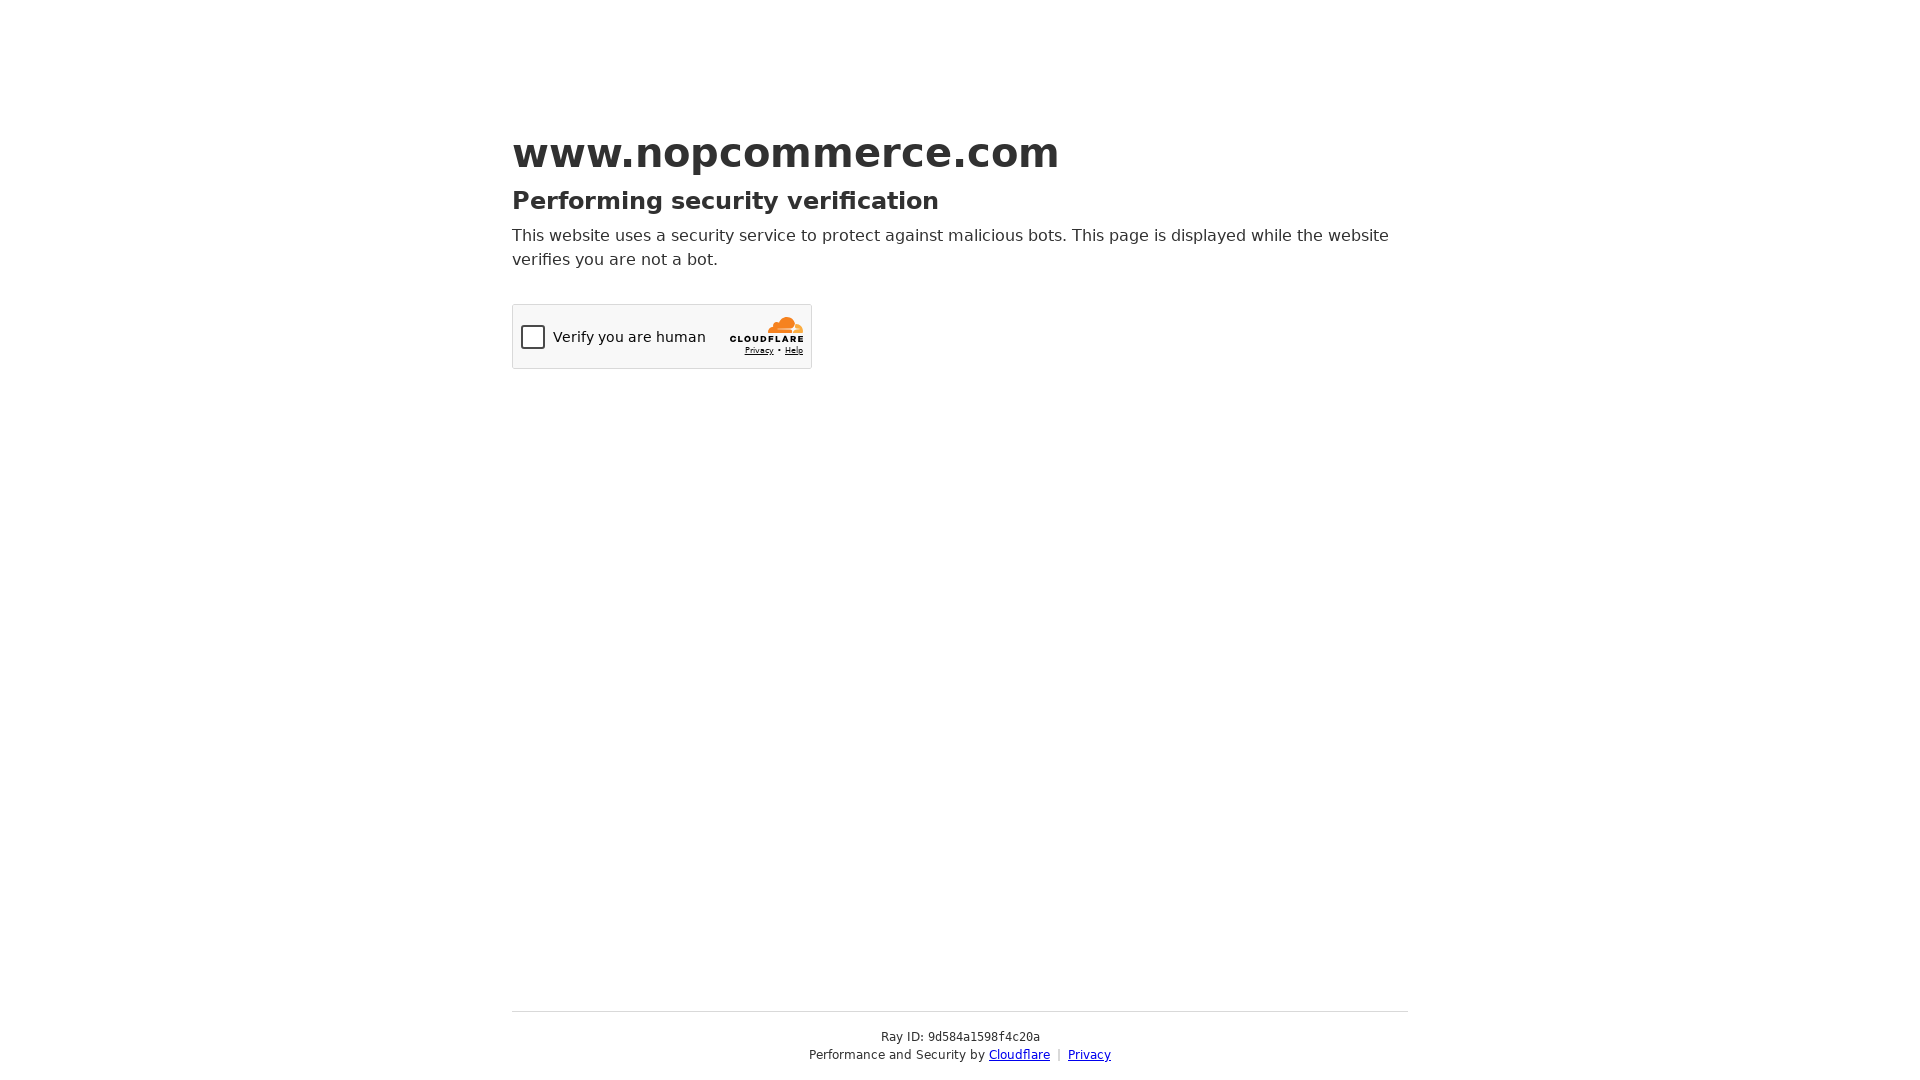